Navigates to a Bible Gateway page displaying Genesis 1 in the NTV (Nueva Traducción Viviente) Spanish version and captures a screenshot of the passage.

Starting URL: https://www.biblegateway.com/passage/?search=G%C3%A9nesis+1&version=NTV

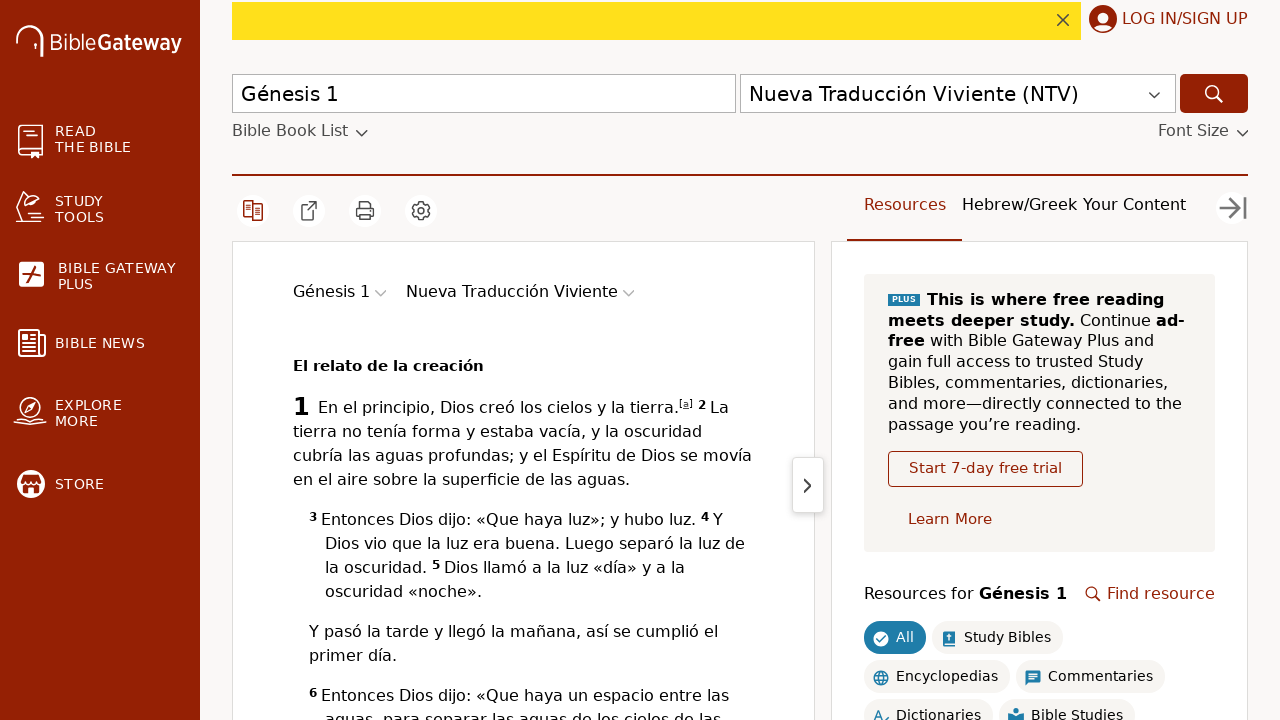

Navigated to Bible Gateway Genesis 1 in NTV Spanish version
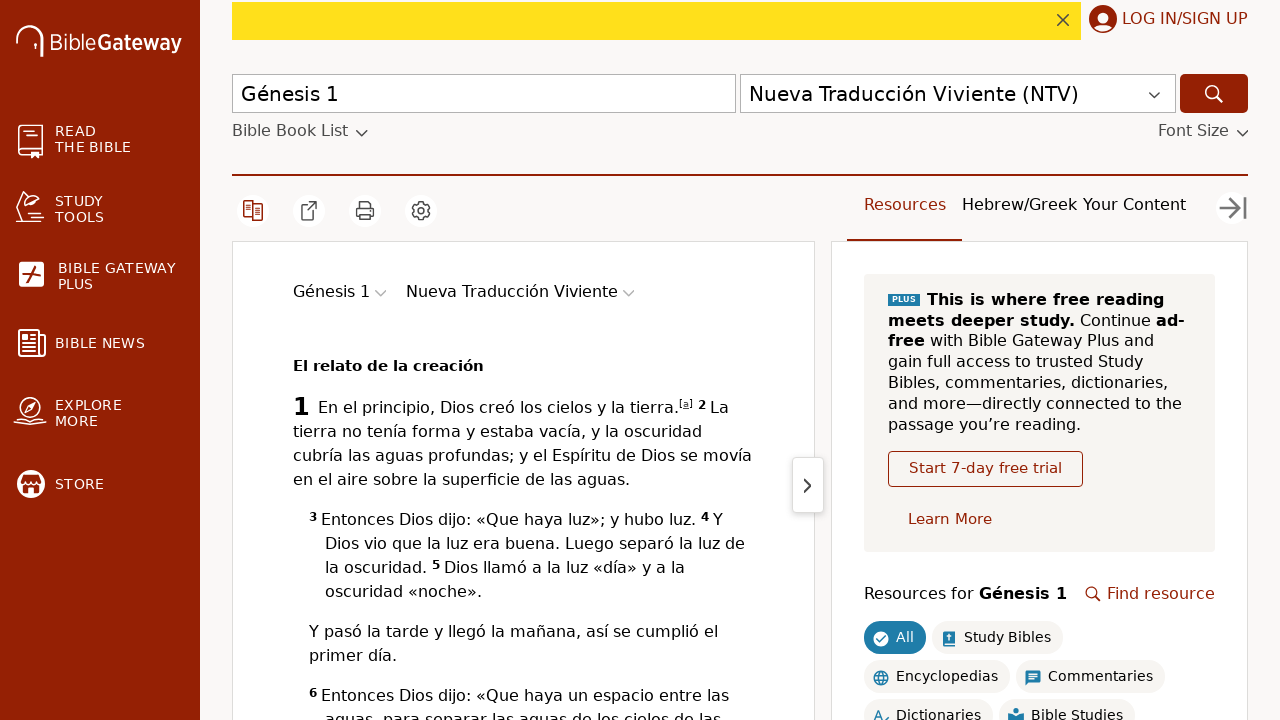

Waited for passage text to load
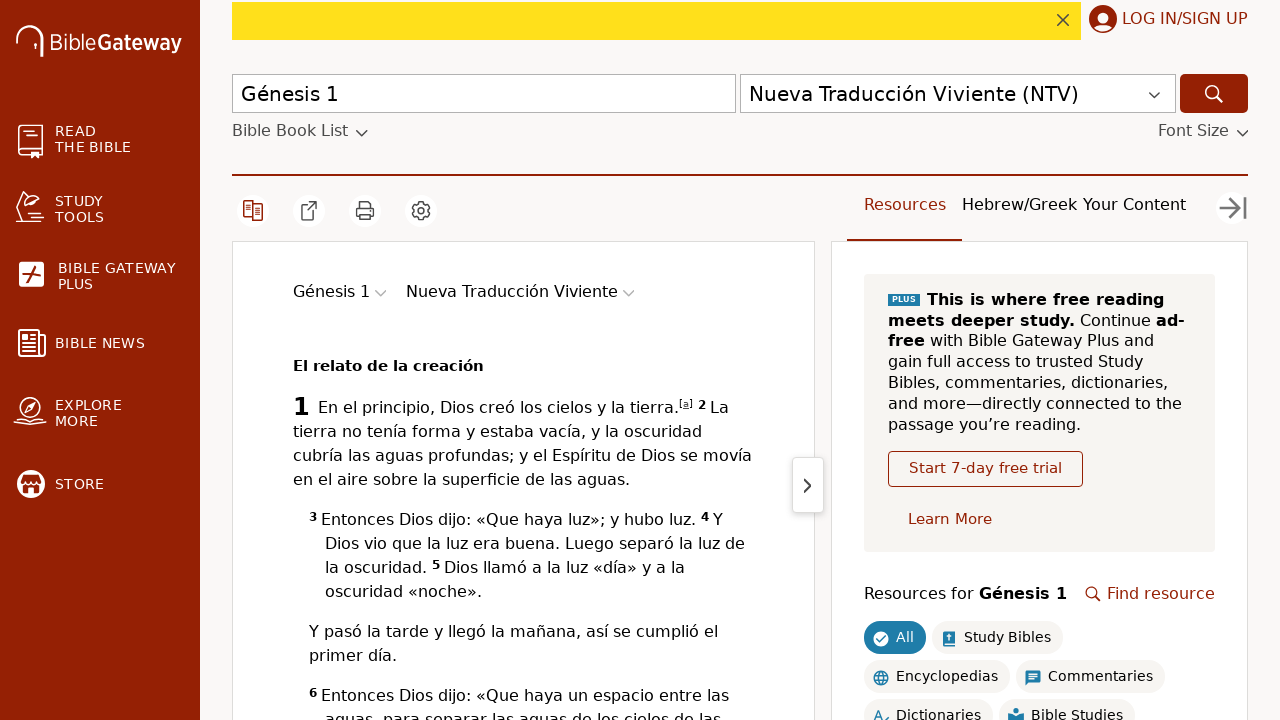

Captured screenshot of Genesis 1 passage in NTV Spanish
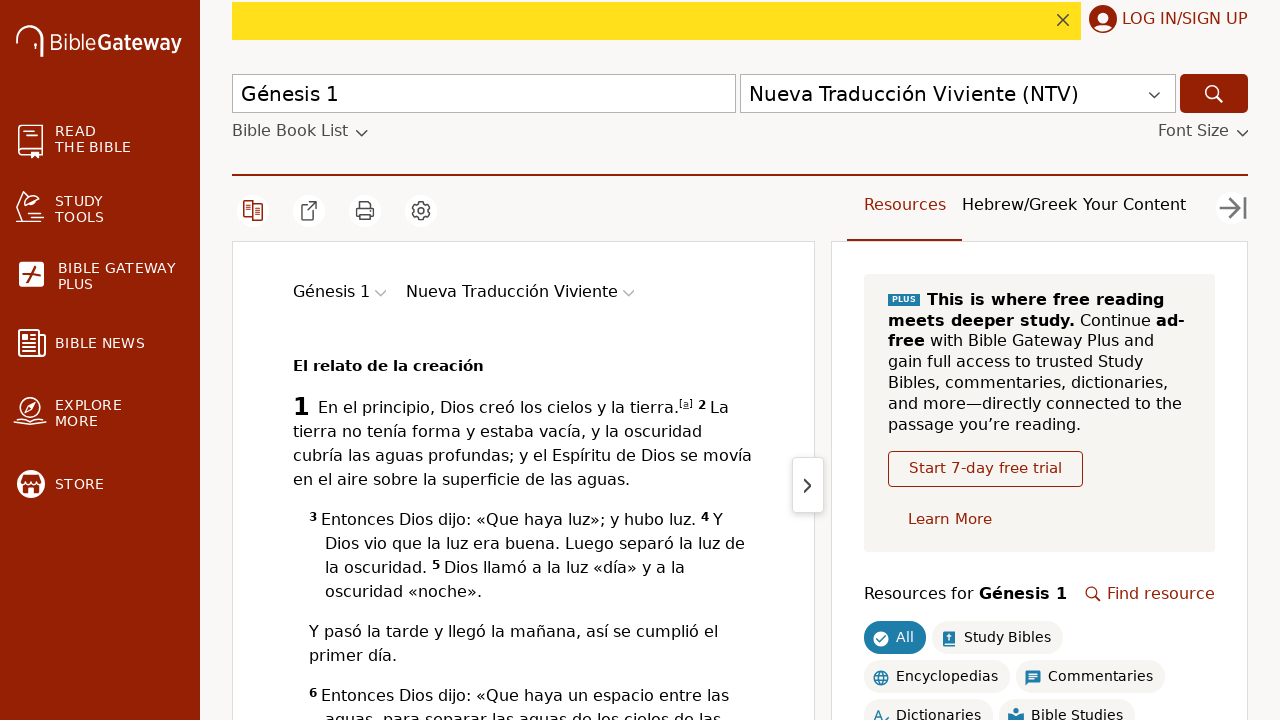

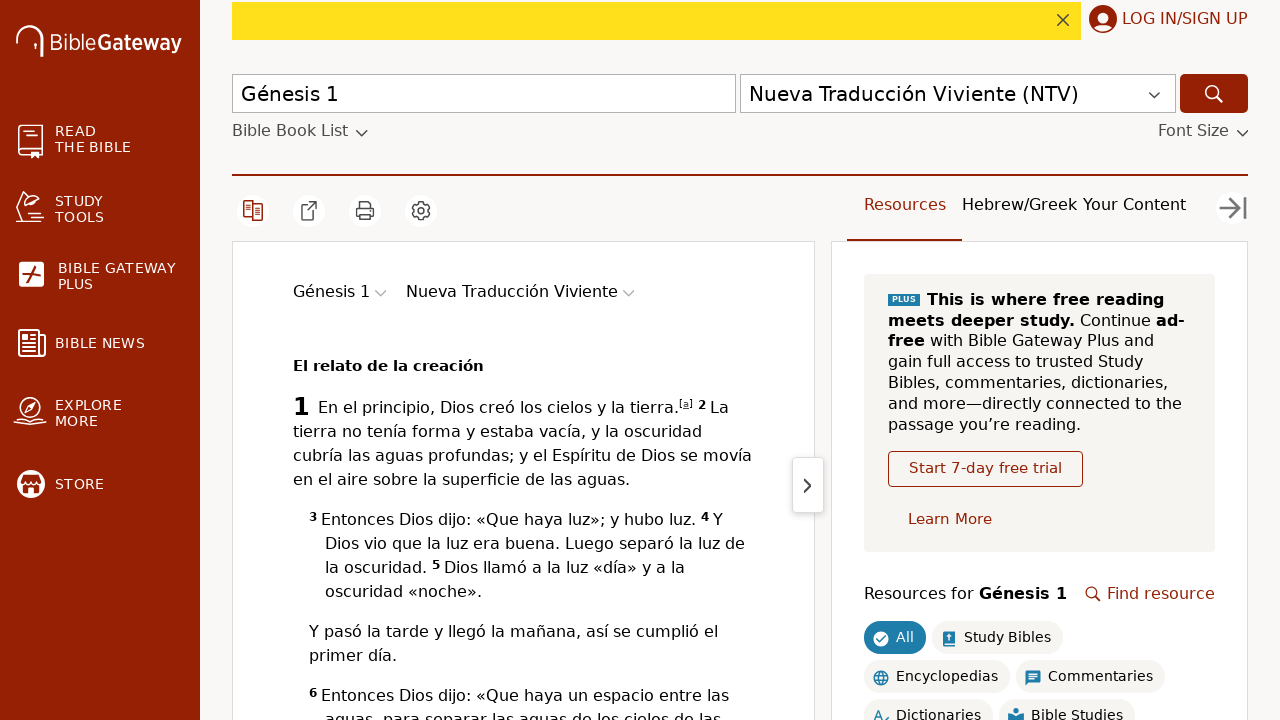